Tests clicking a button to show a fake alert dialog and waiting for it to appear

Starting URL: https://testpages.eviltester.com/styled/alerts/fake-alert-test.html

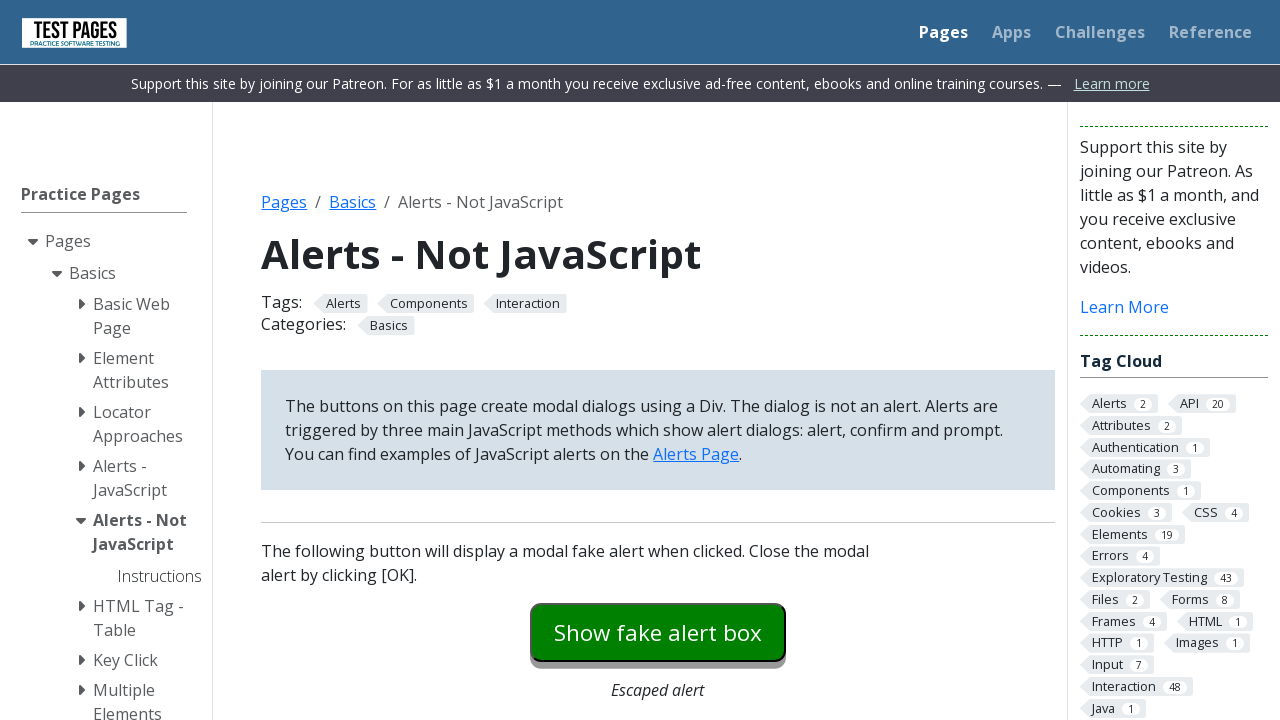

Navigated to fake alert test page
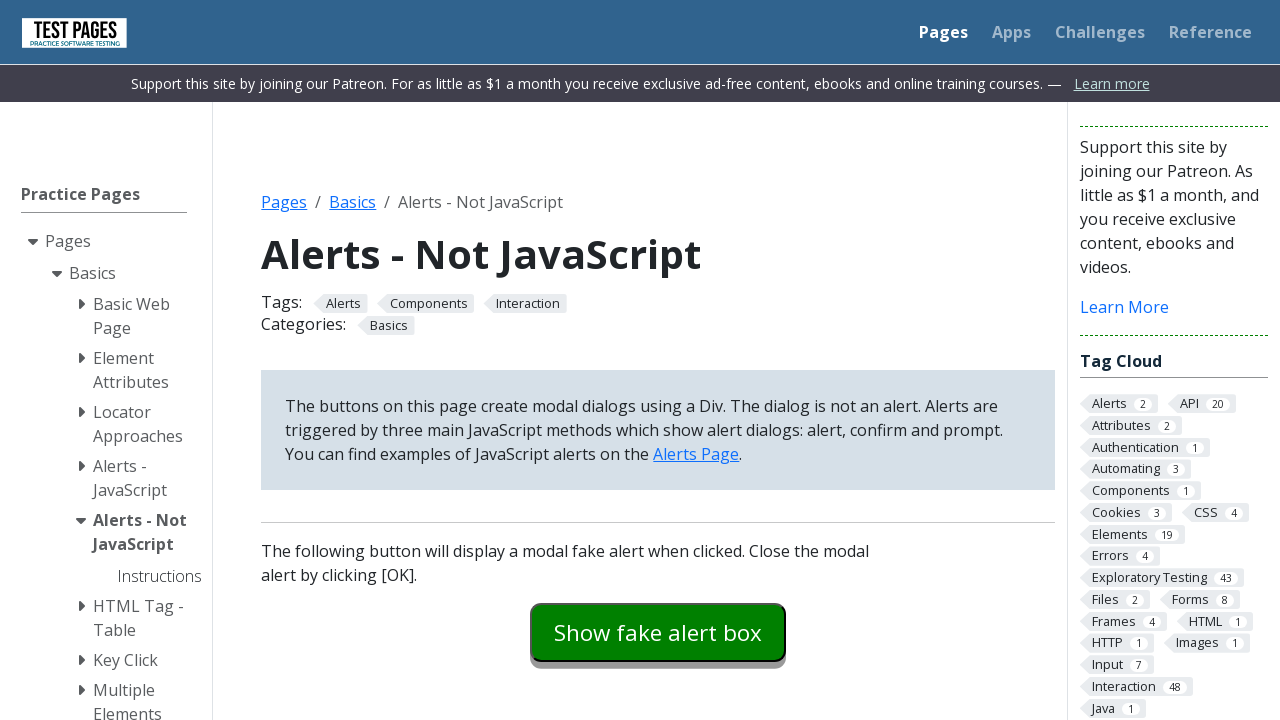

Clicked 'Show fake alert box' button at (658, 632) on internal:role=button[name="Show fake alert box"i]
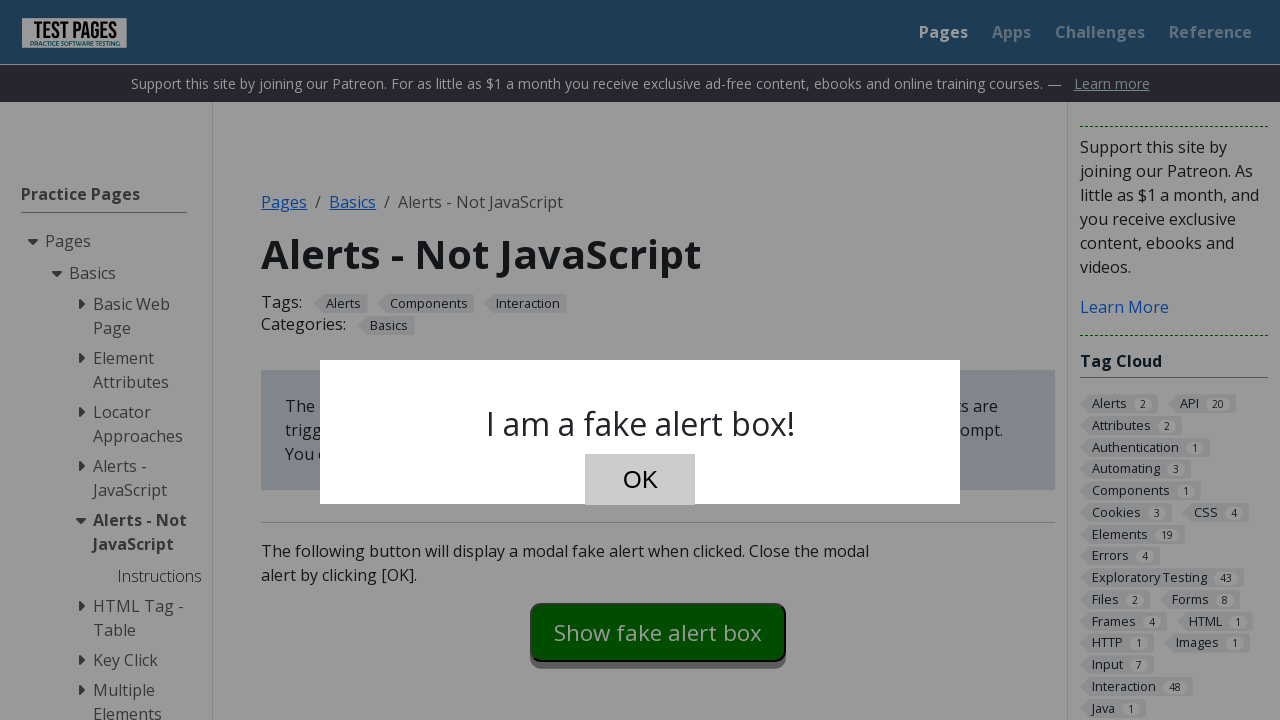

Fake alert dialog appeared and became active
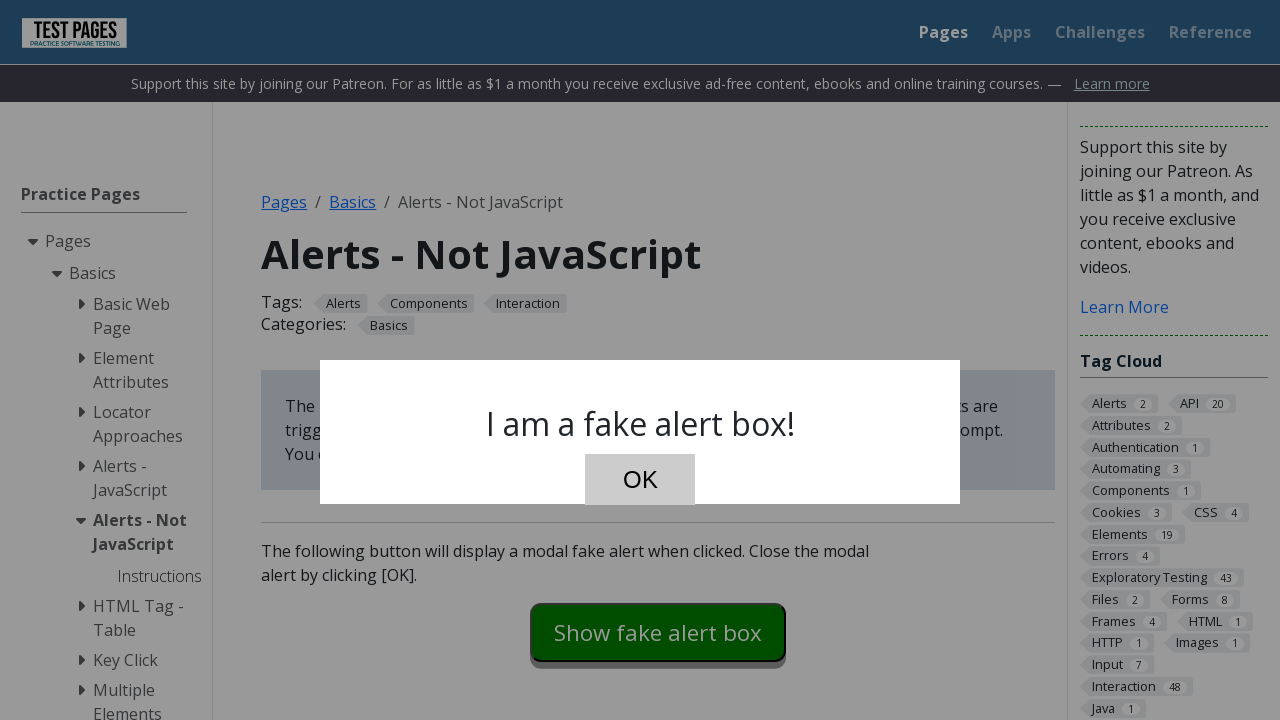

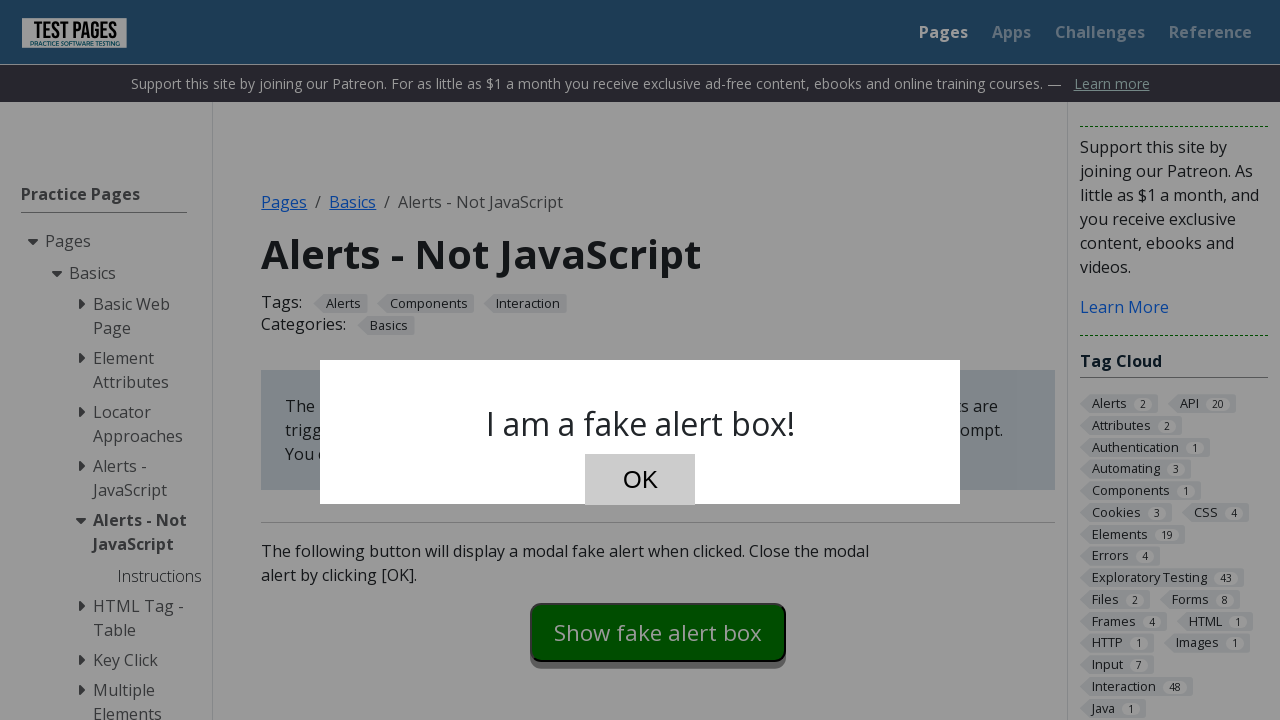